Tests cycling through different product category buttons on the Bass Pro Shops website

Starting URL: http://basspro.com

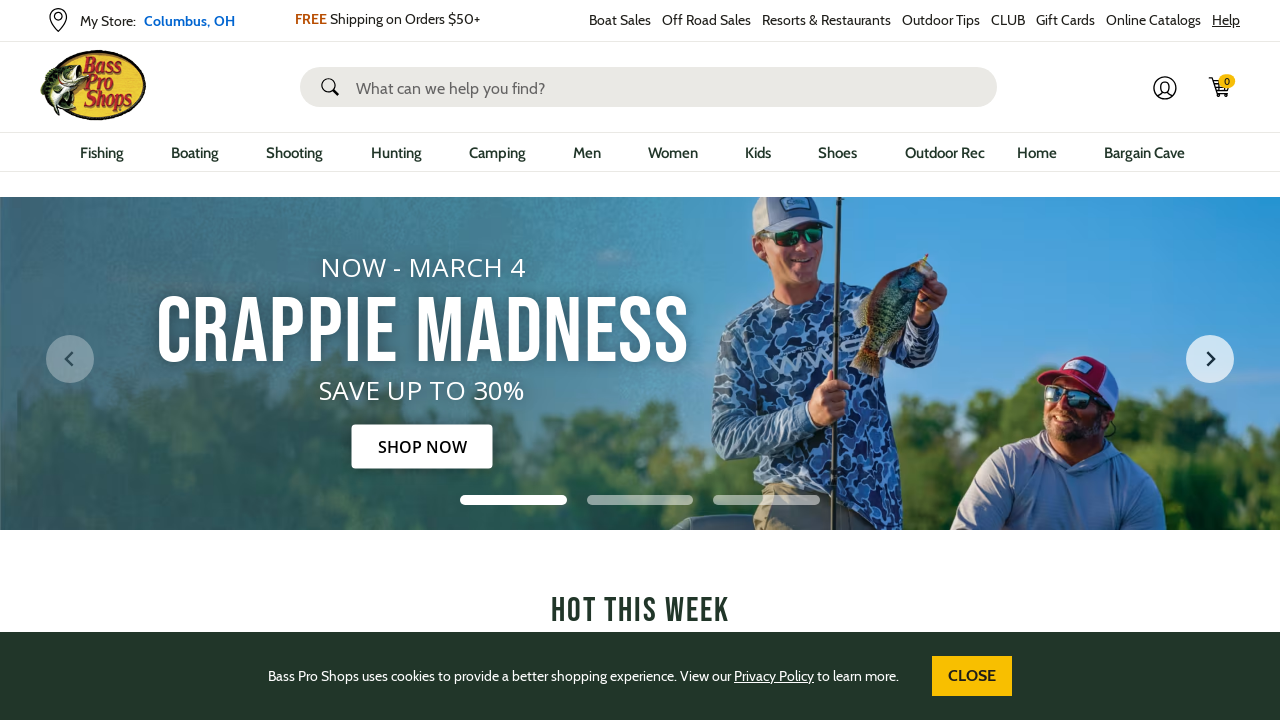

Clicked Fishing category button at (102, 153) on #departmentButton_3074457345616732393
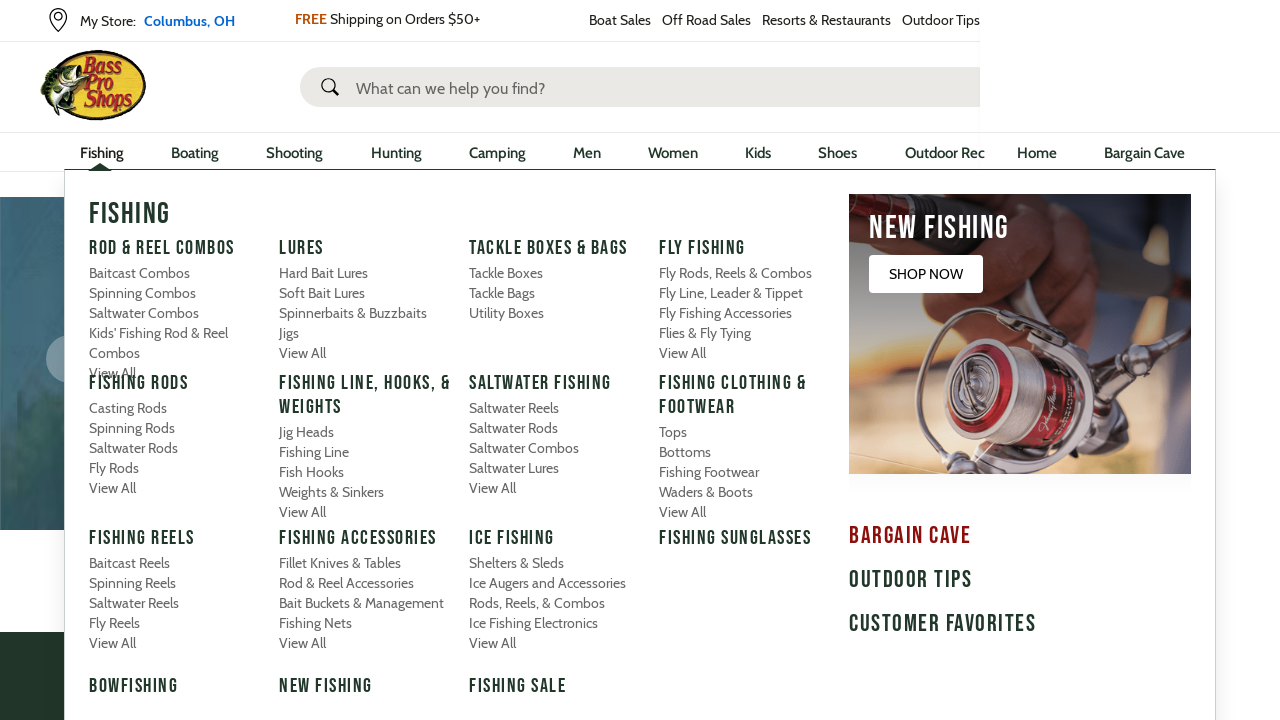

Waited 500ms for Fishing category to load
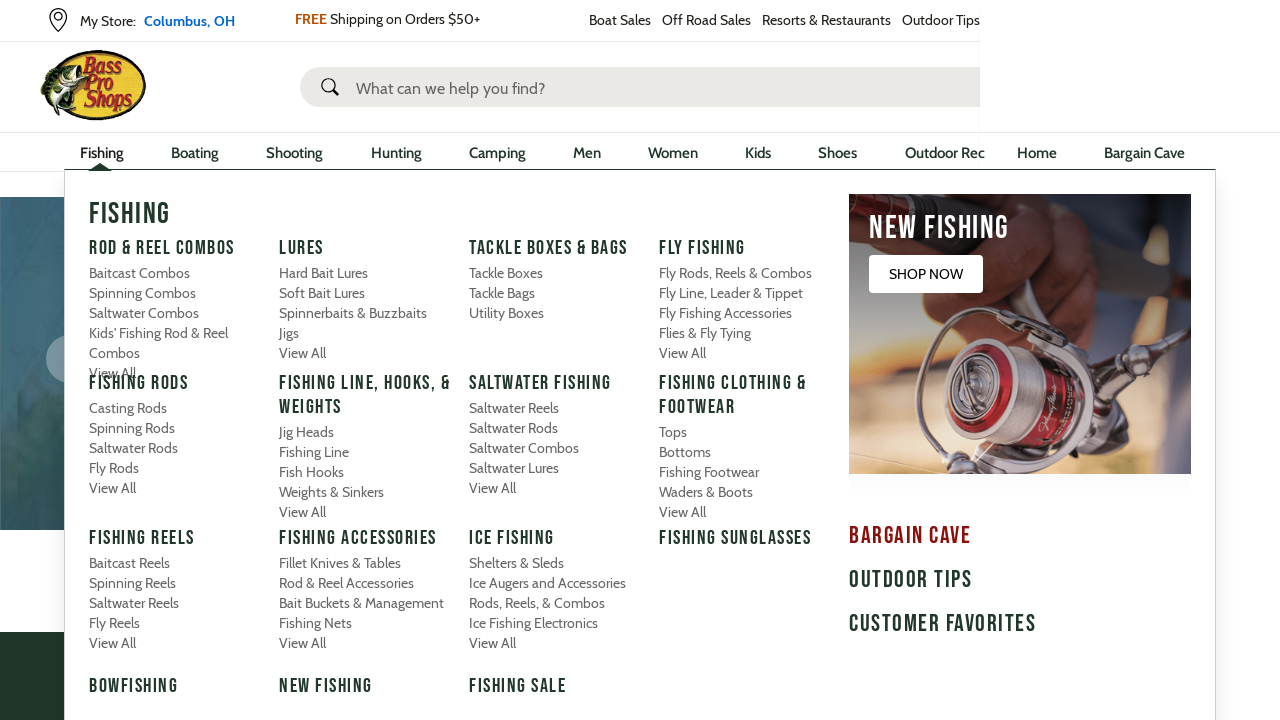

Clicked second category button at (195, 153) on #departmentButton_3074457345616732410
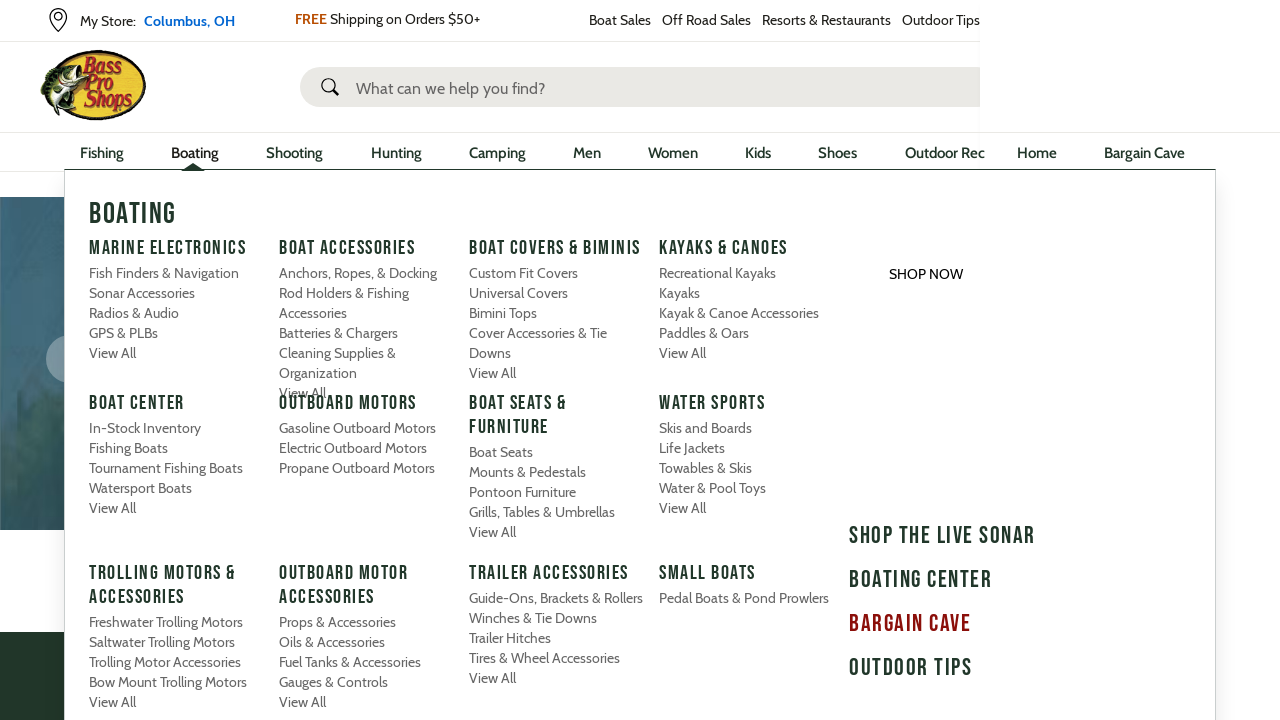

Waited 500ms for second category to load
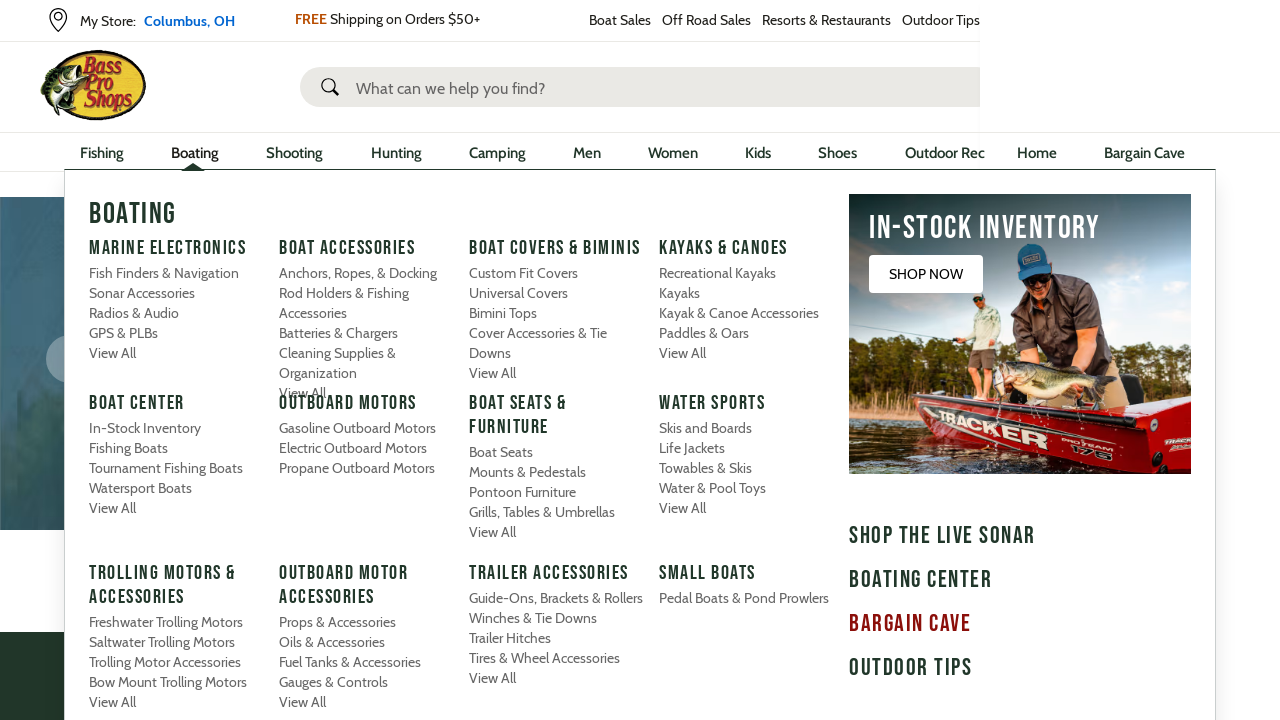

Clicked third category button at (295, 153) on #departmentButton_3074457345616732421
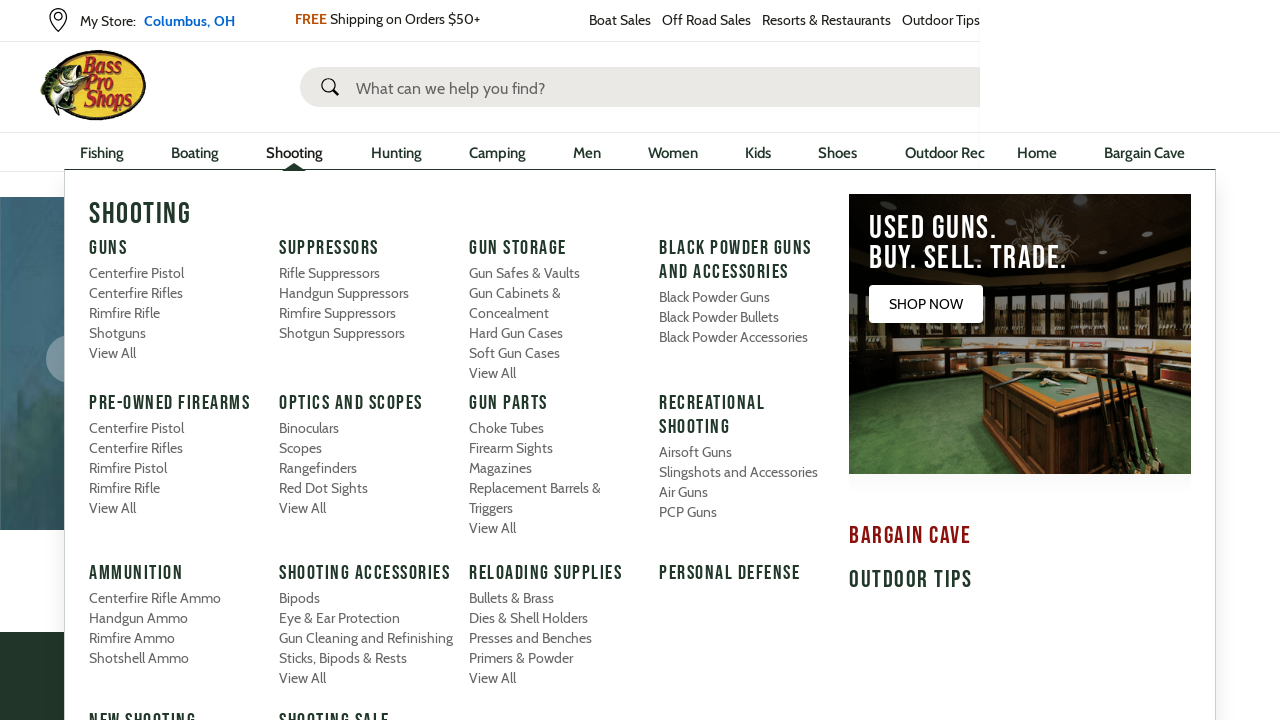

Waited 500ms for third category to load
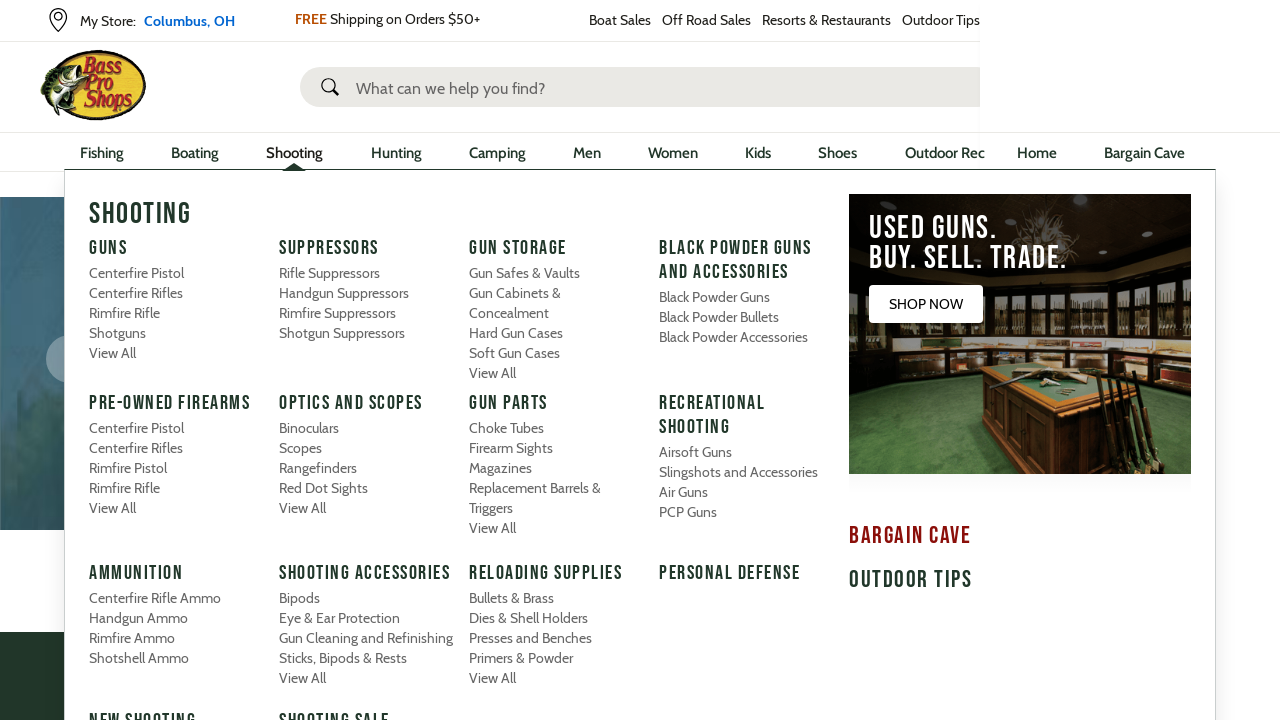

Clicked fourth category button at (396, 153) on #departmentButton_3074457345616732432
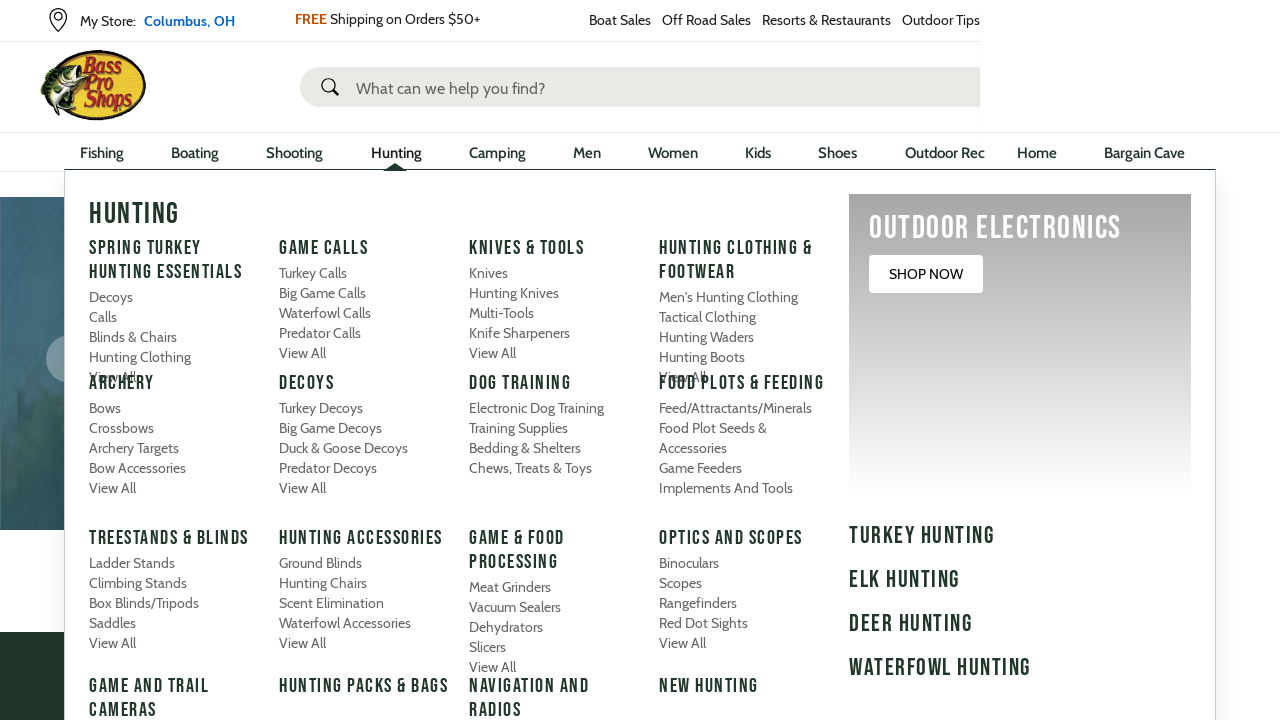

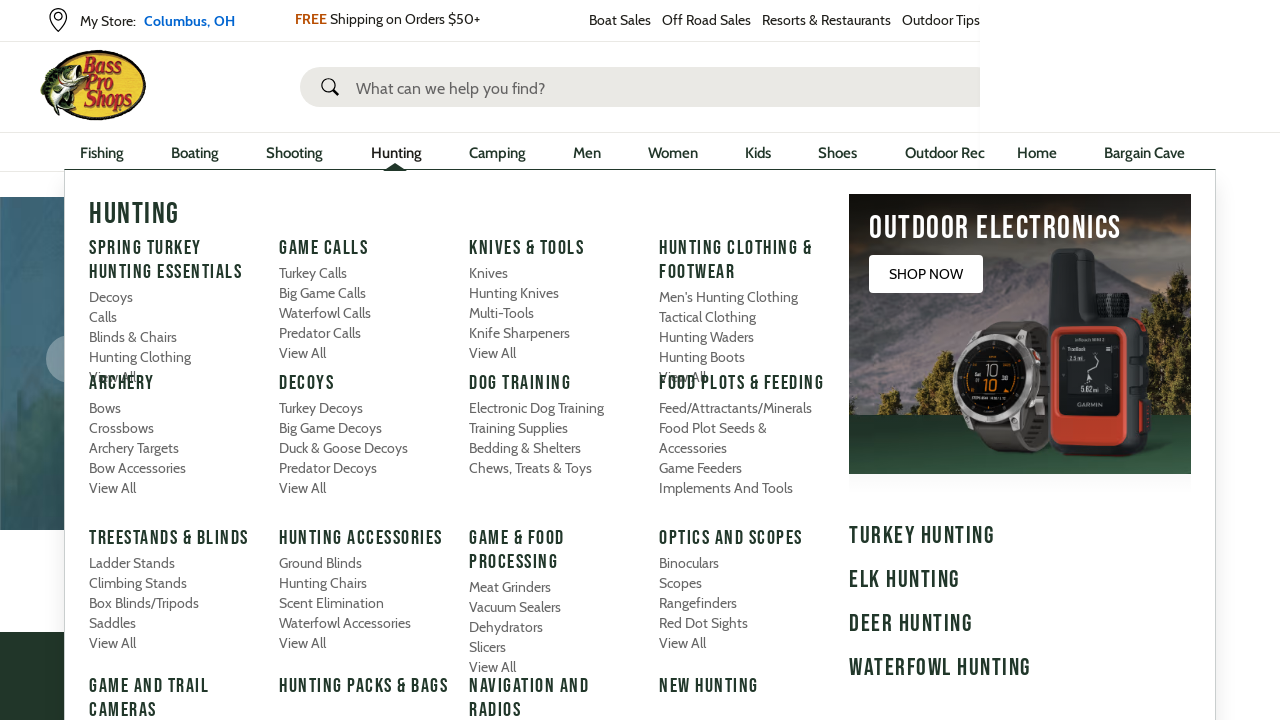